Tests explicit/fluent wait functionality with drag and drop on a dynamic page

Starting URL: https://demo.automationtesting.in/Dynamic.html

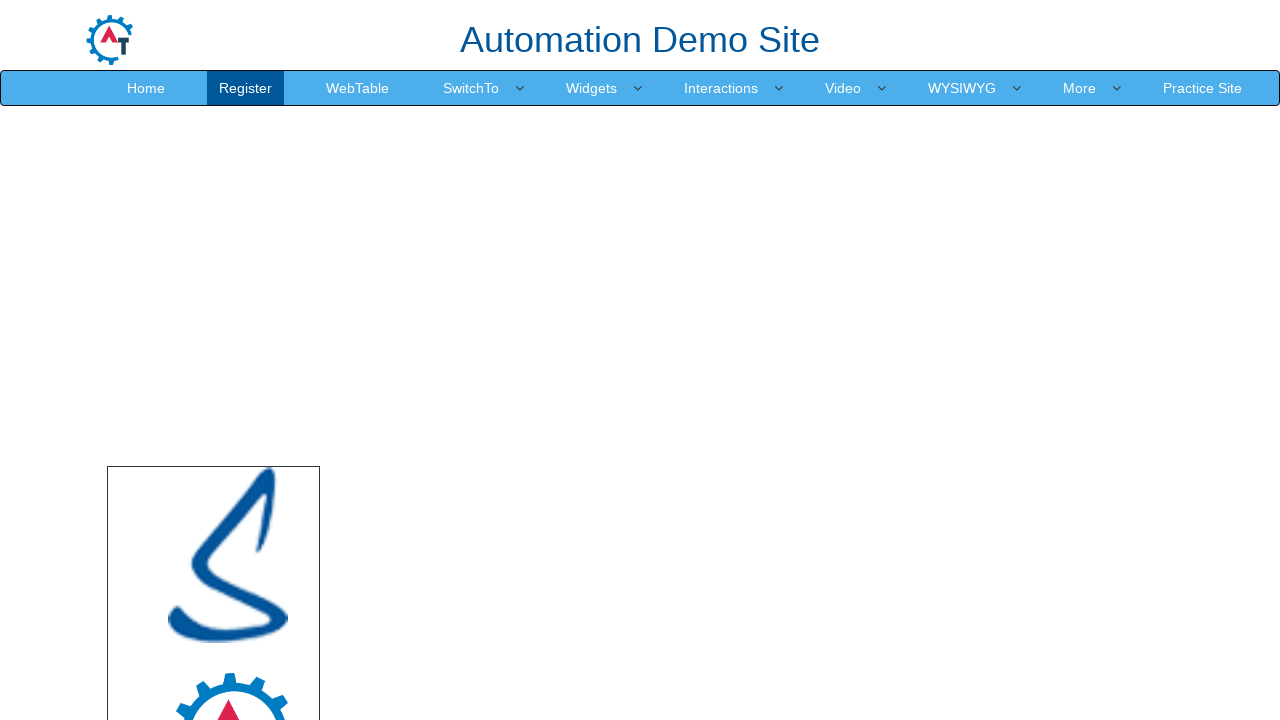

Waited for drop area to be visible
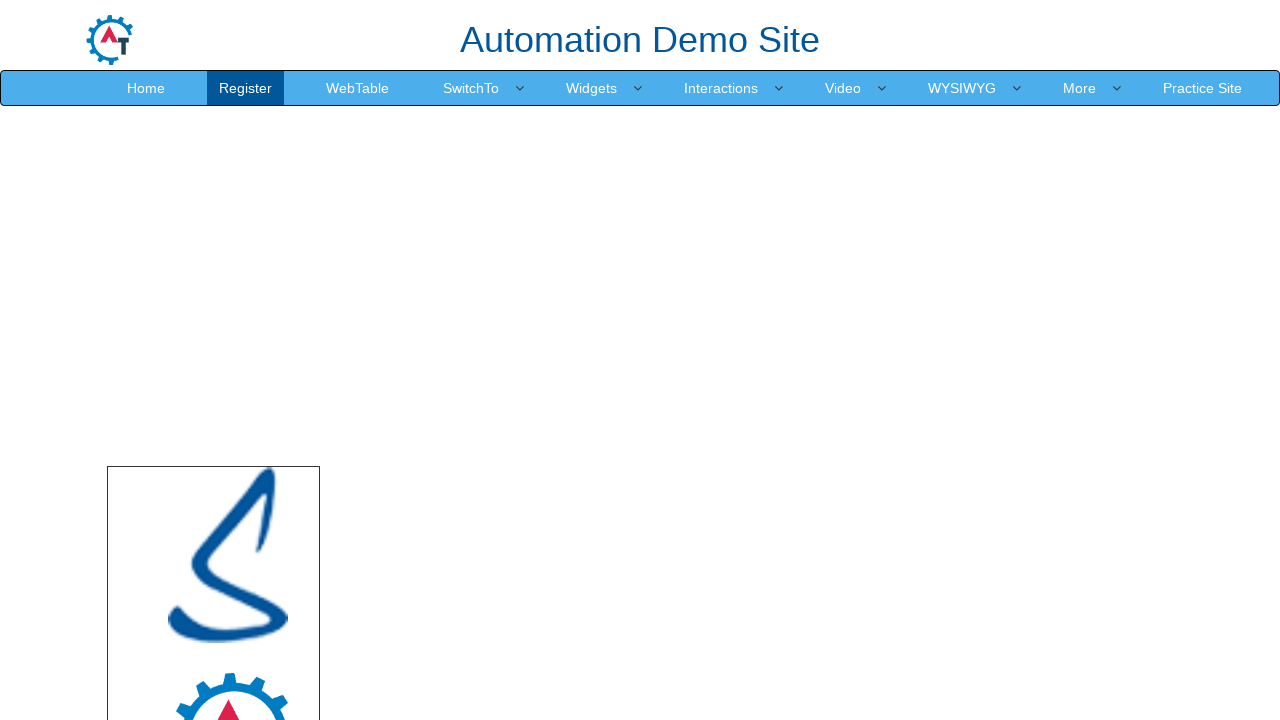

Located source image element (logo.png)
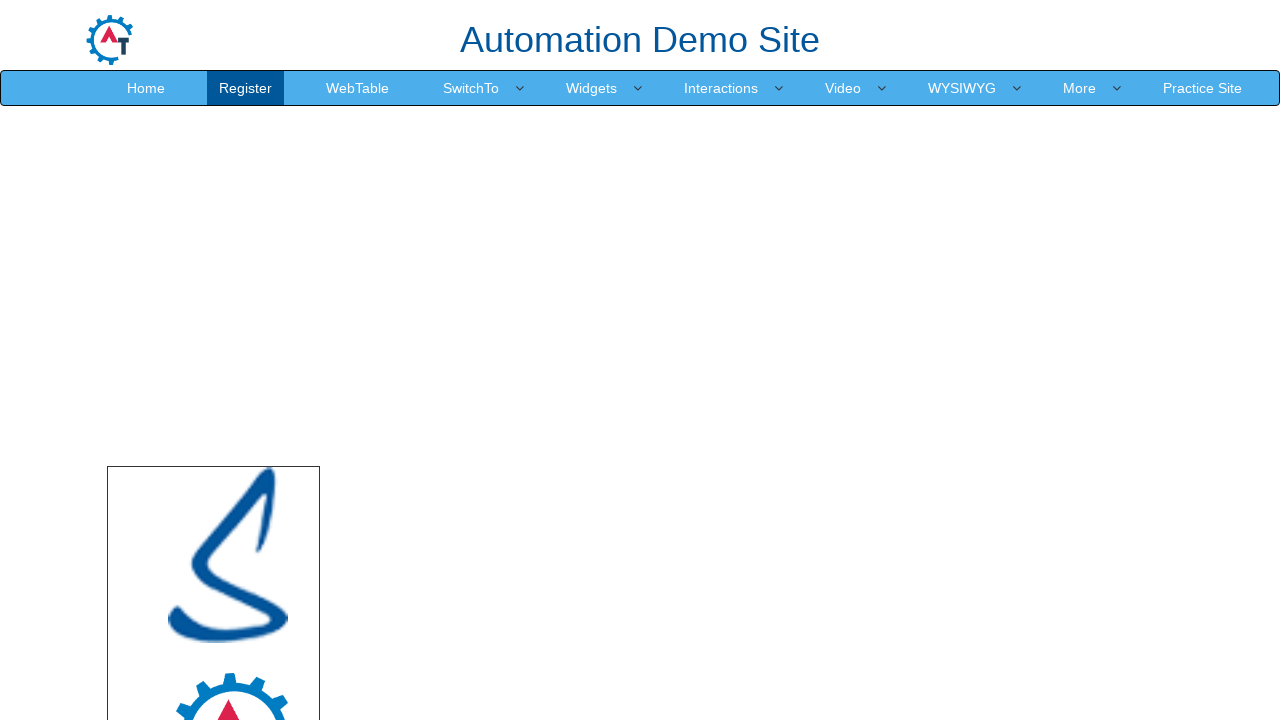

Located target drop area element
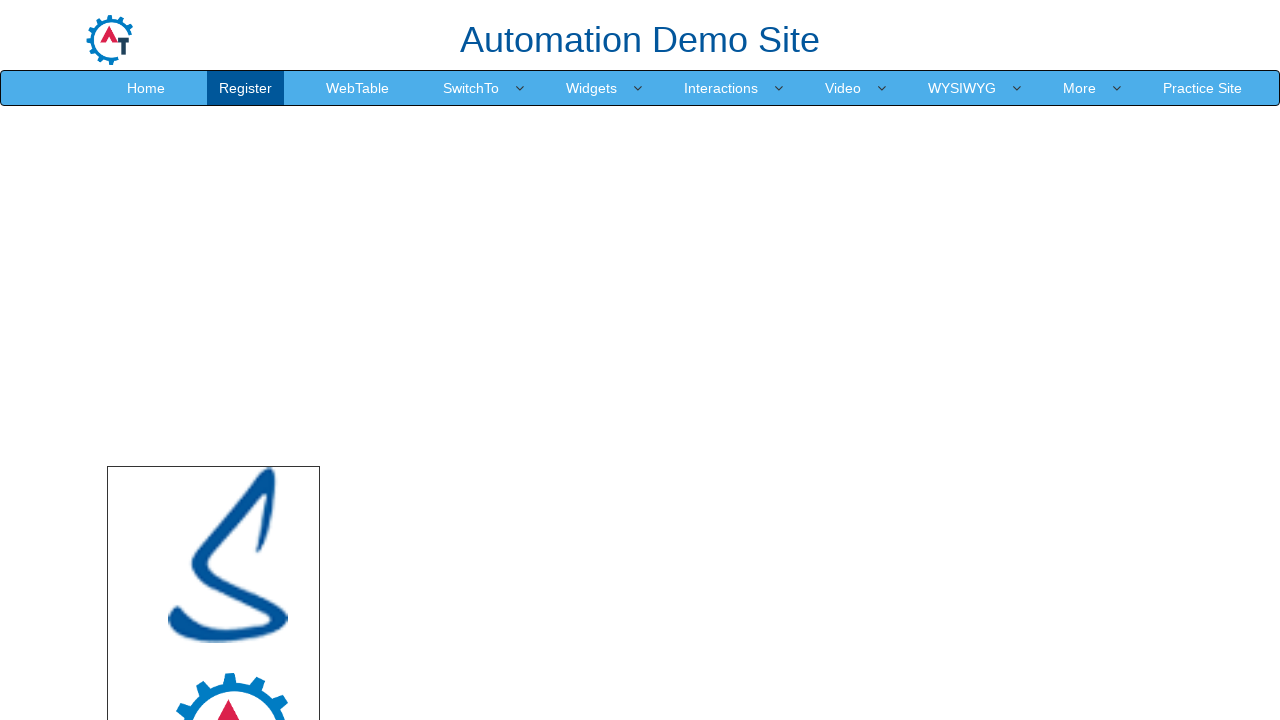

Dragged logo image to drop area at (747, 545)
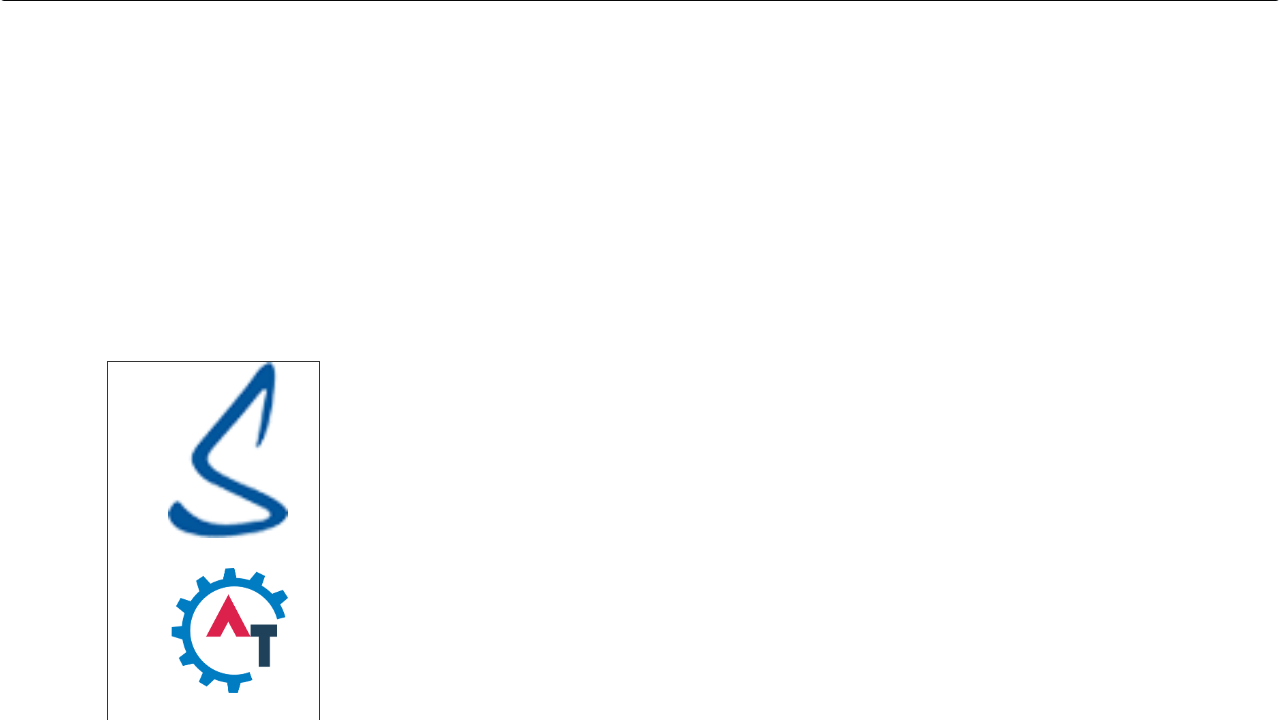

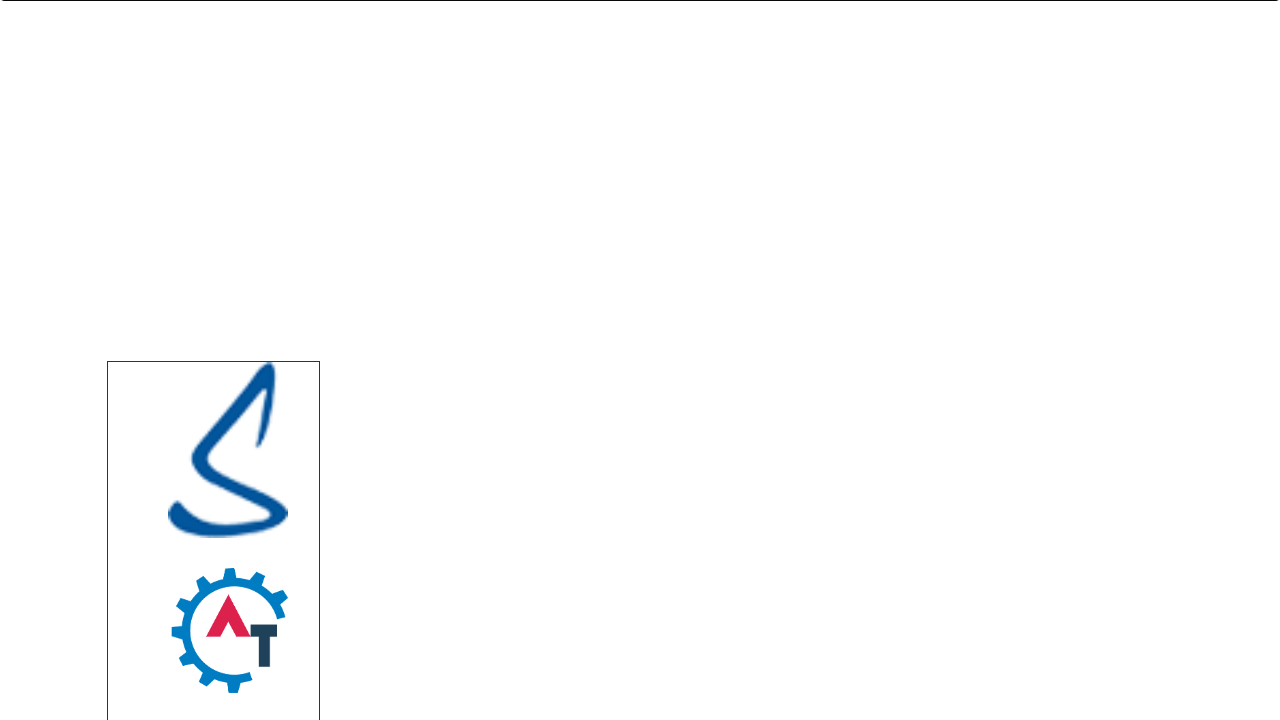